Tests the shop page sorting functionality by clicking on the Shop menu item and selecting "Sort by popularity" from the dropdown

Starting URL: http://practice.automationtesting.in/

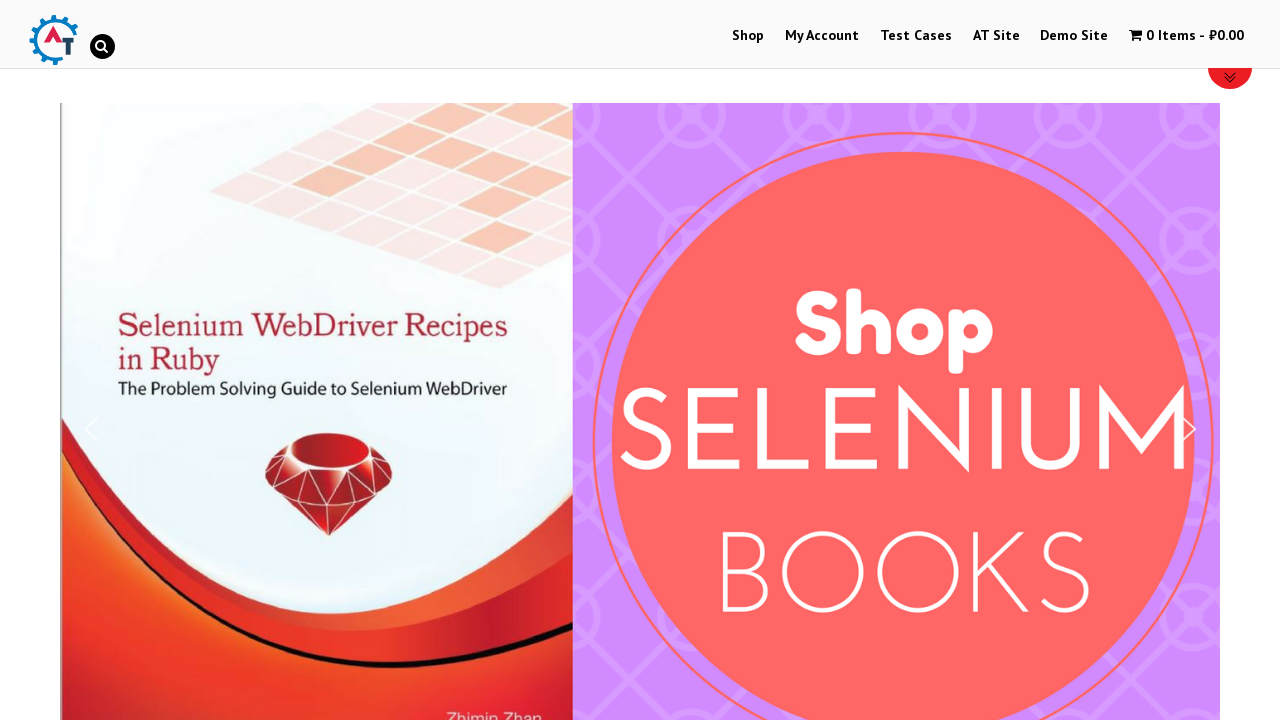

Clicked on Shop menu item at (748, 36) on xpath=//*[@id='menu-item-40']/a
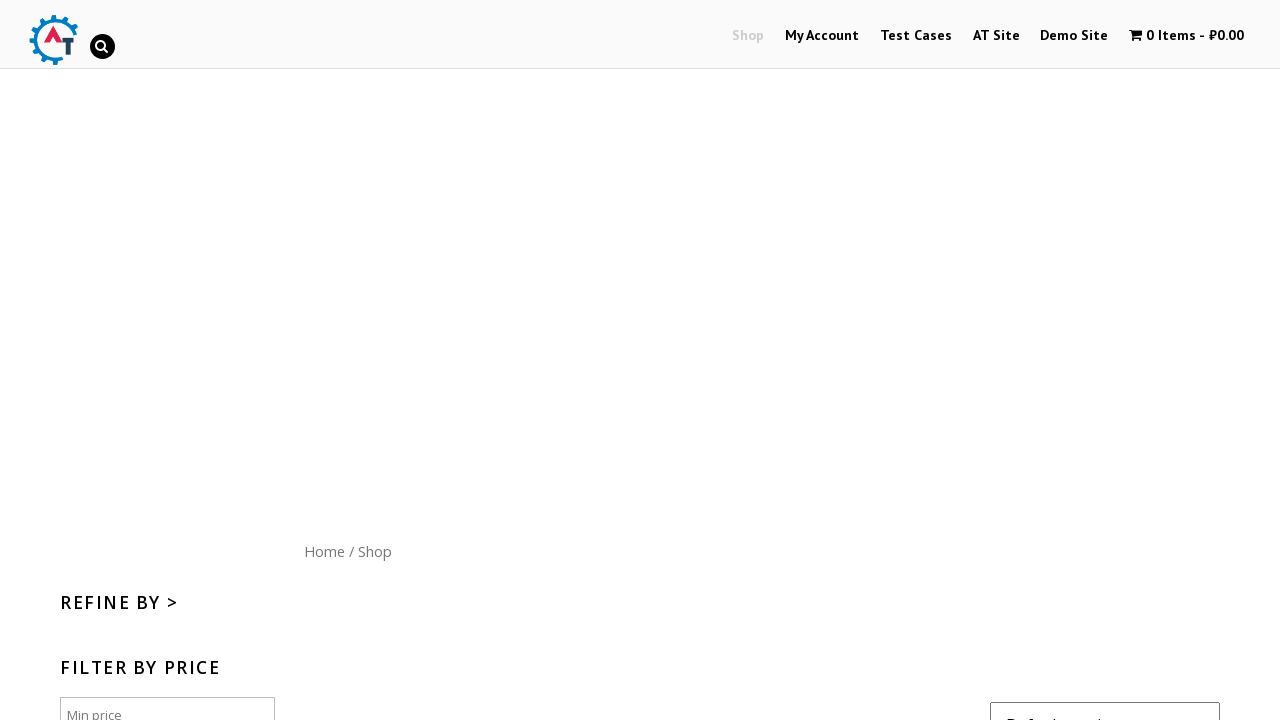

Navigated to shop page
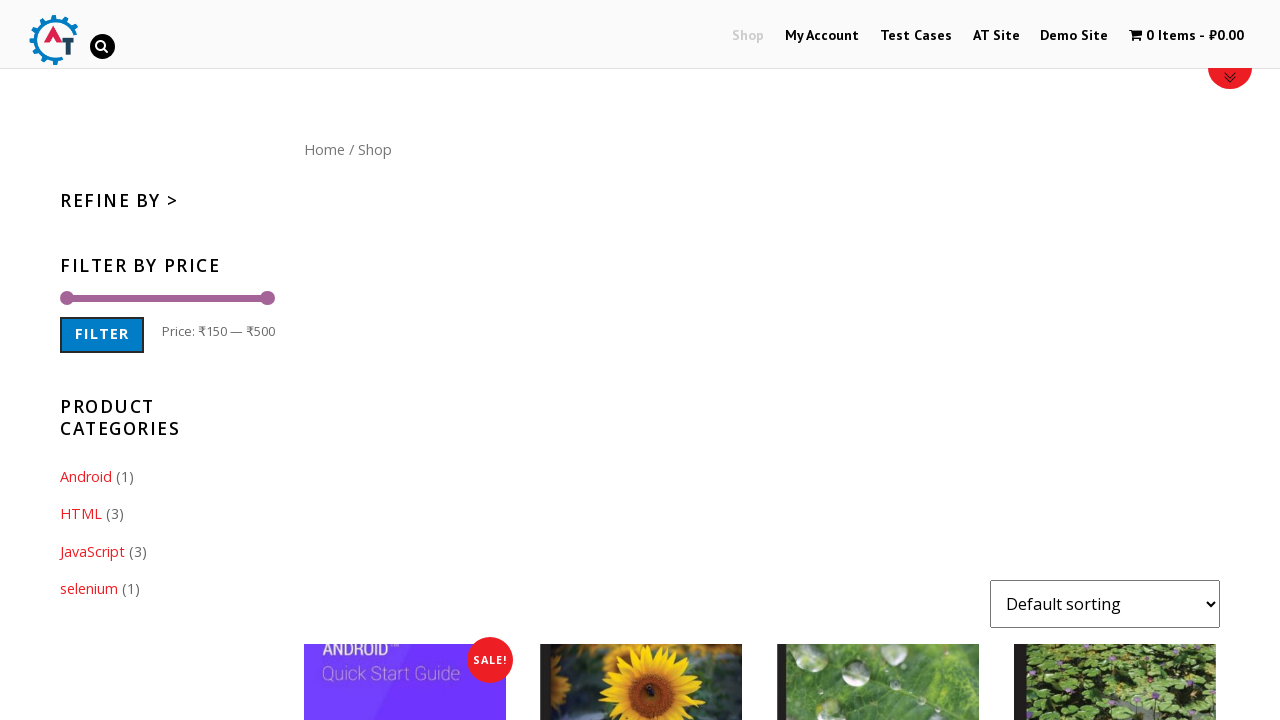

Selected 'Sort by popularity' from the dropdown on //div[@id='content']//select[@name='orderby']
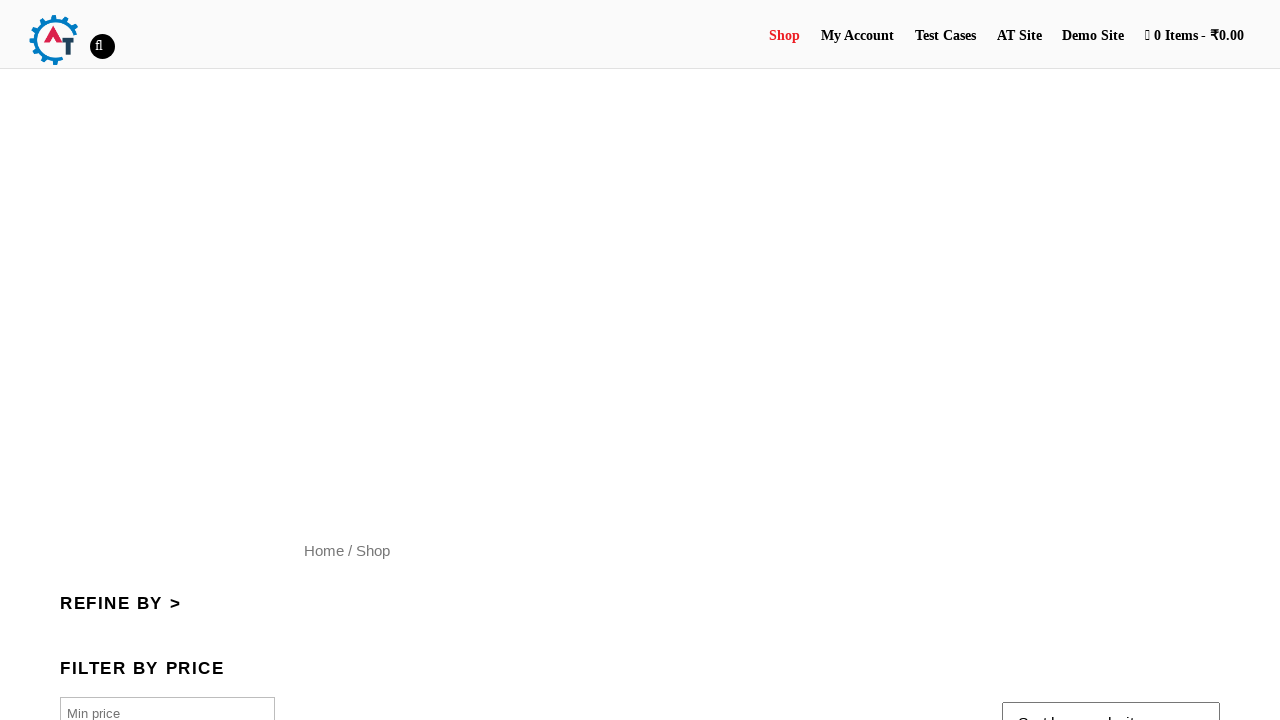

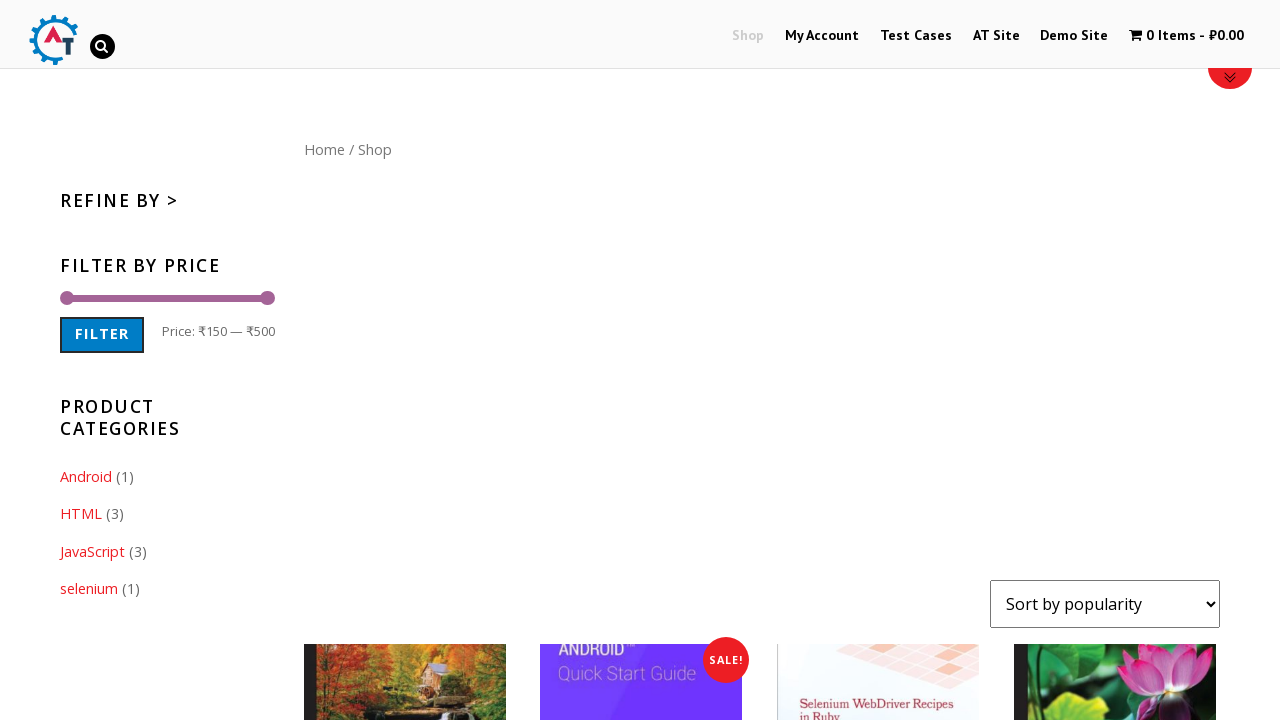